Tests multi-select superhero dropdown by selecting multiple heroes, deselecting some, and verifying the selections

Starting URL: http://letcode.in/dropdowns

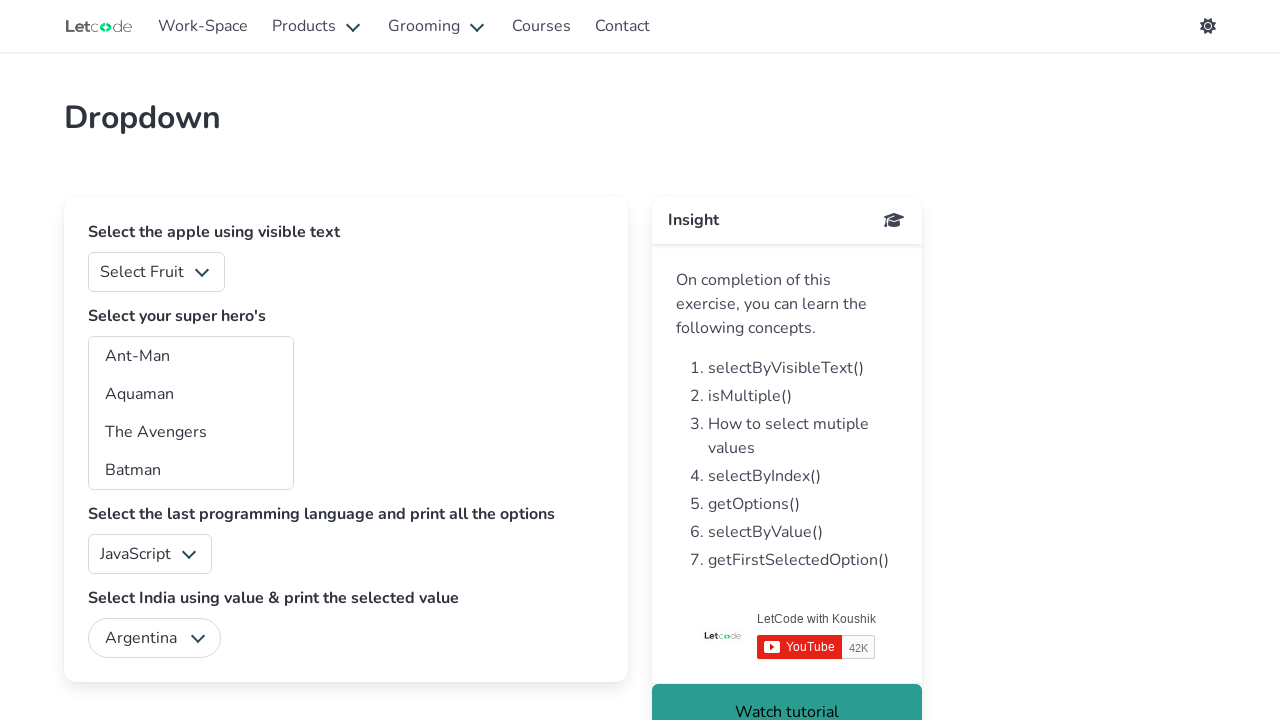

Located superheroes dropdown element
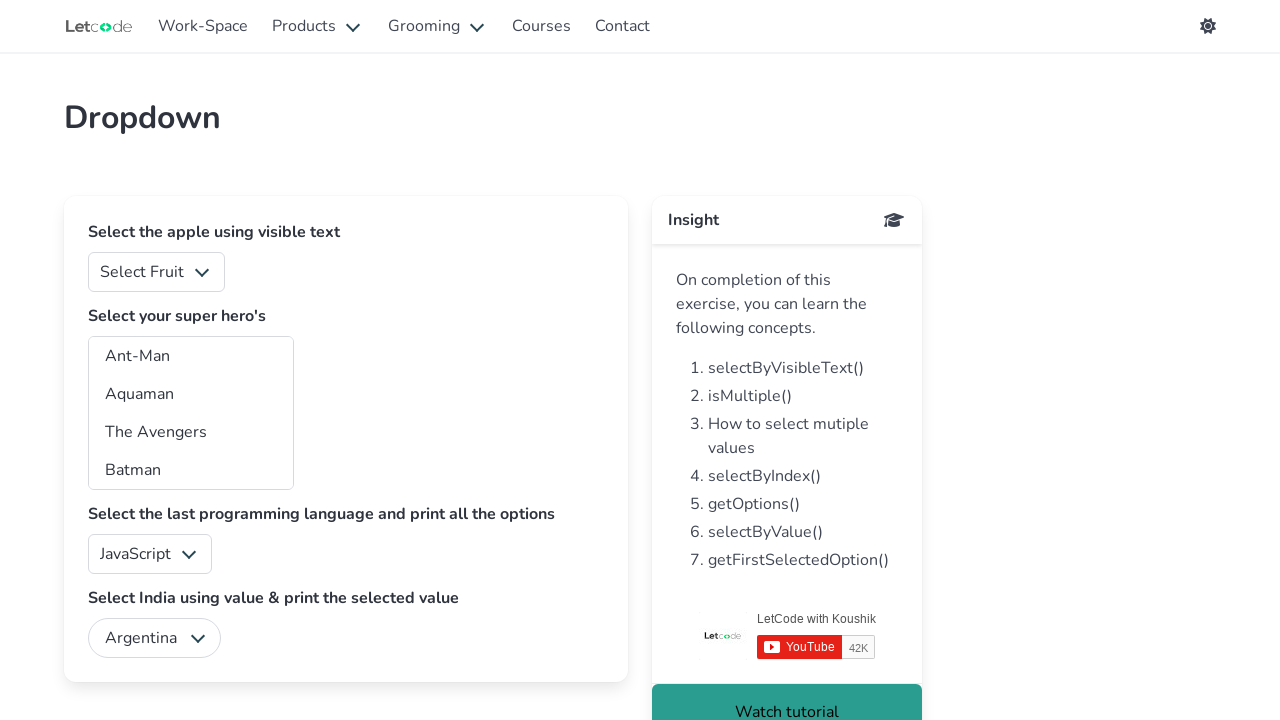

Selected 3 superheroes by index (3, 5, 7) on #superheros
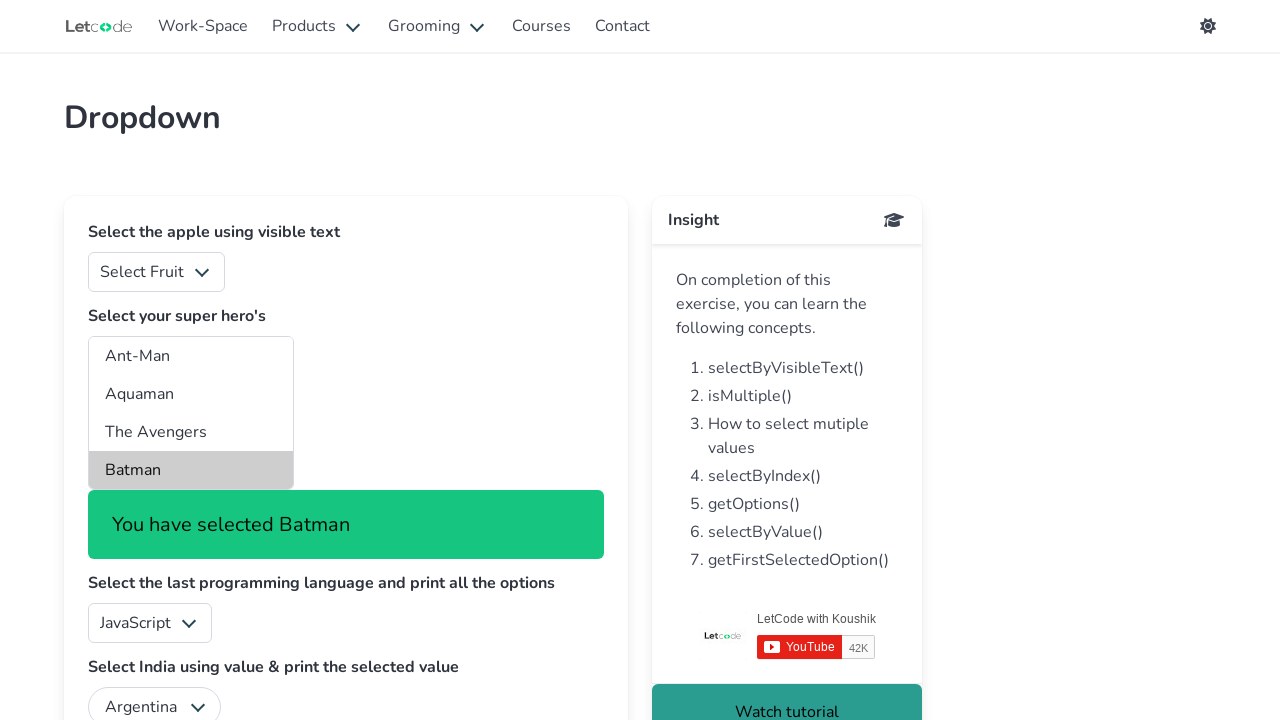

Retrieved all checked options from dropdown
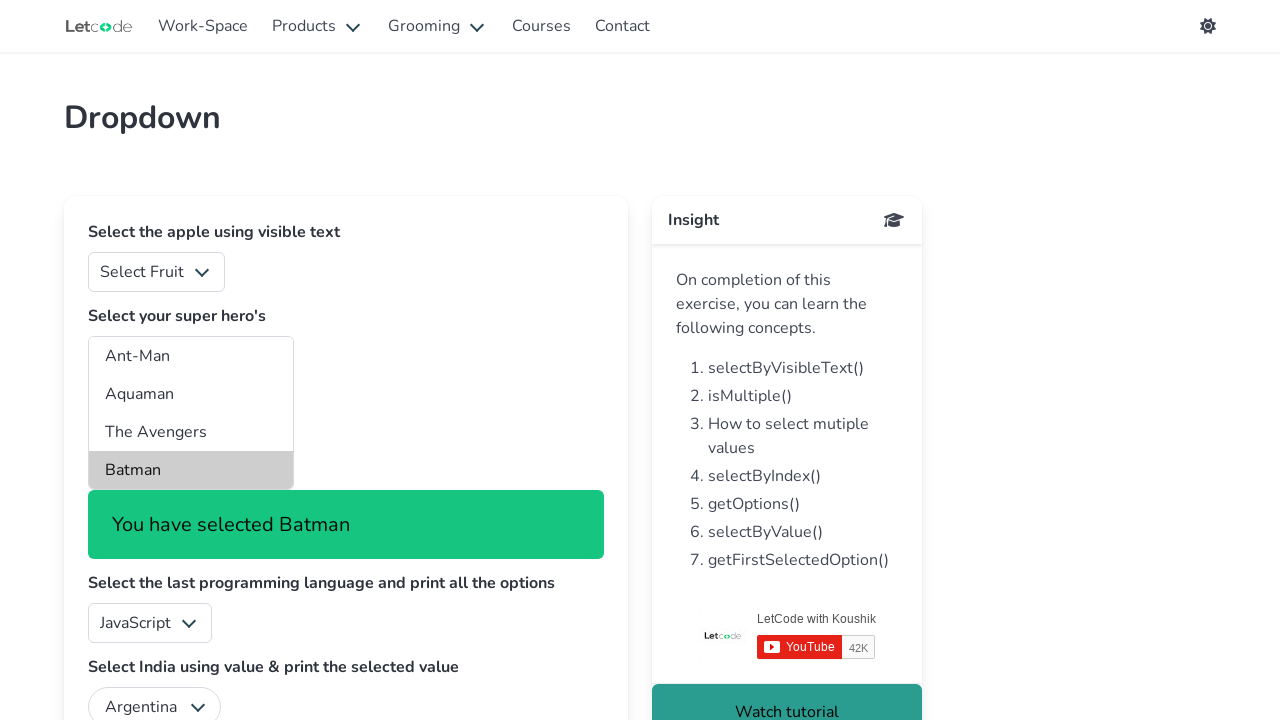

Verified that exactly 3 options are selected
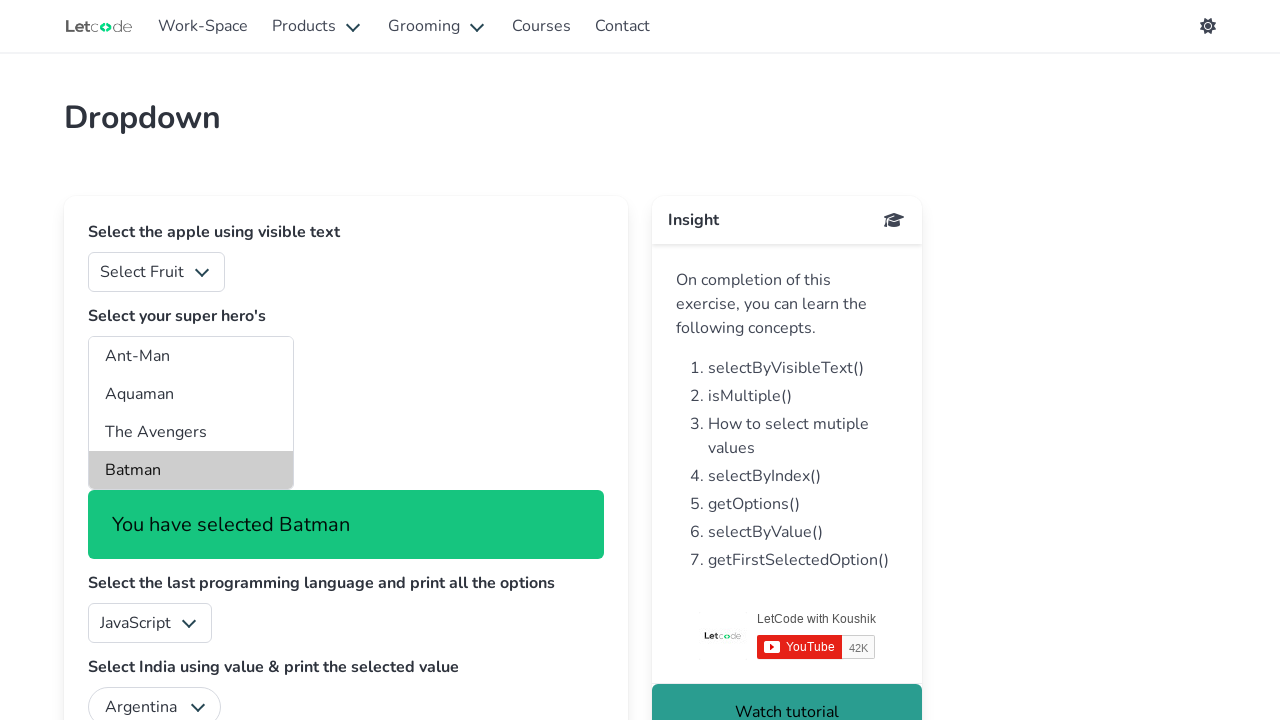

Extracted text content from all selected options
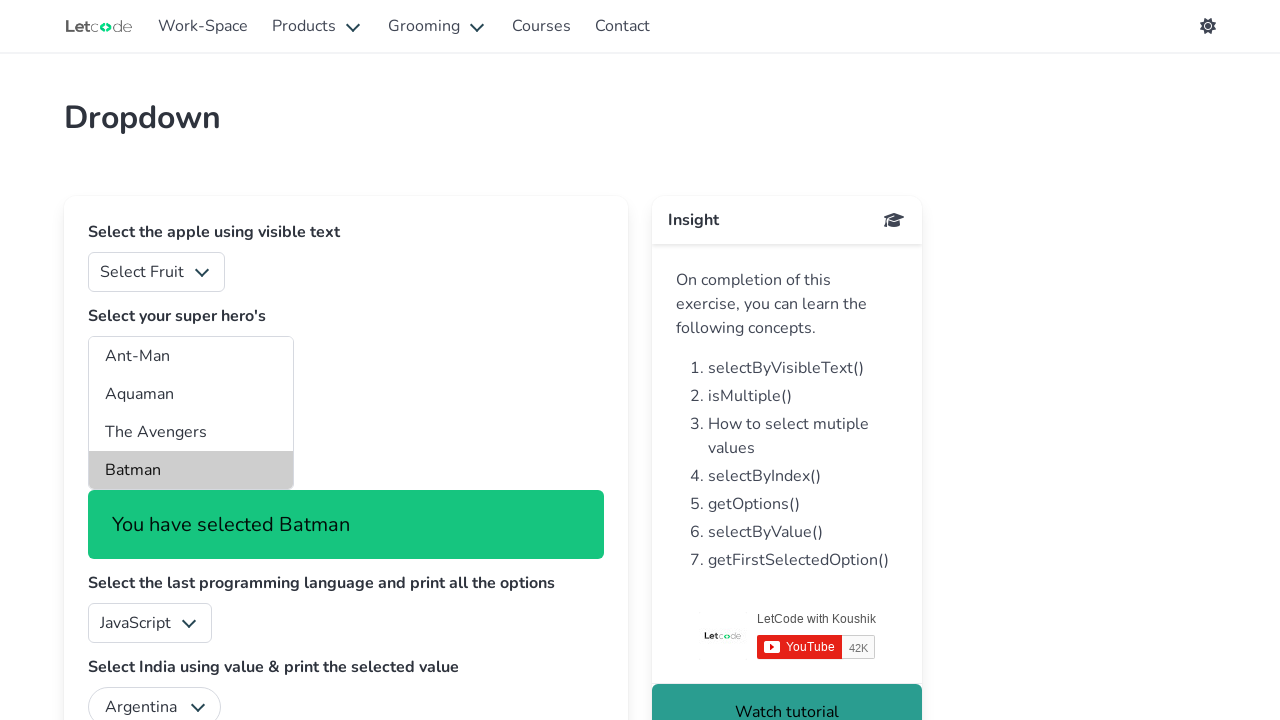

Verified selected heroes are Batman, Black Panther, and Captain Marvel
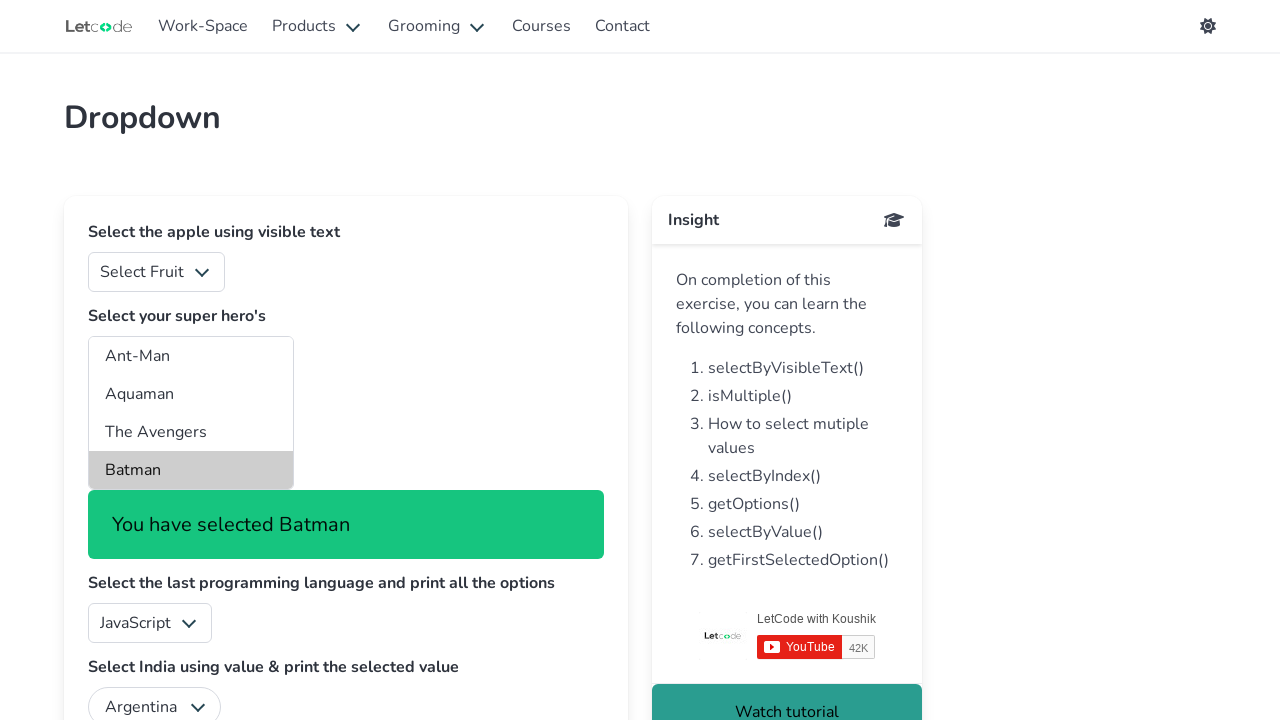

Evaluated dropdown to get current selected option indices
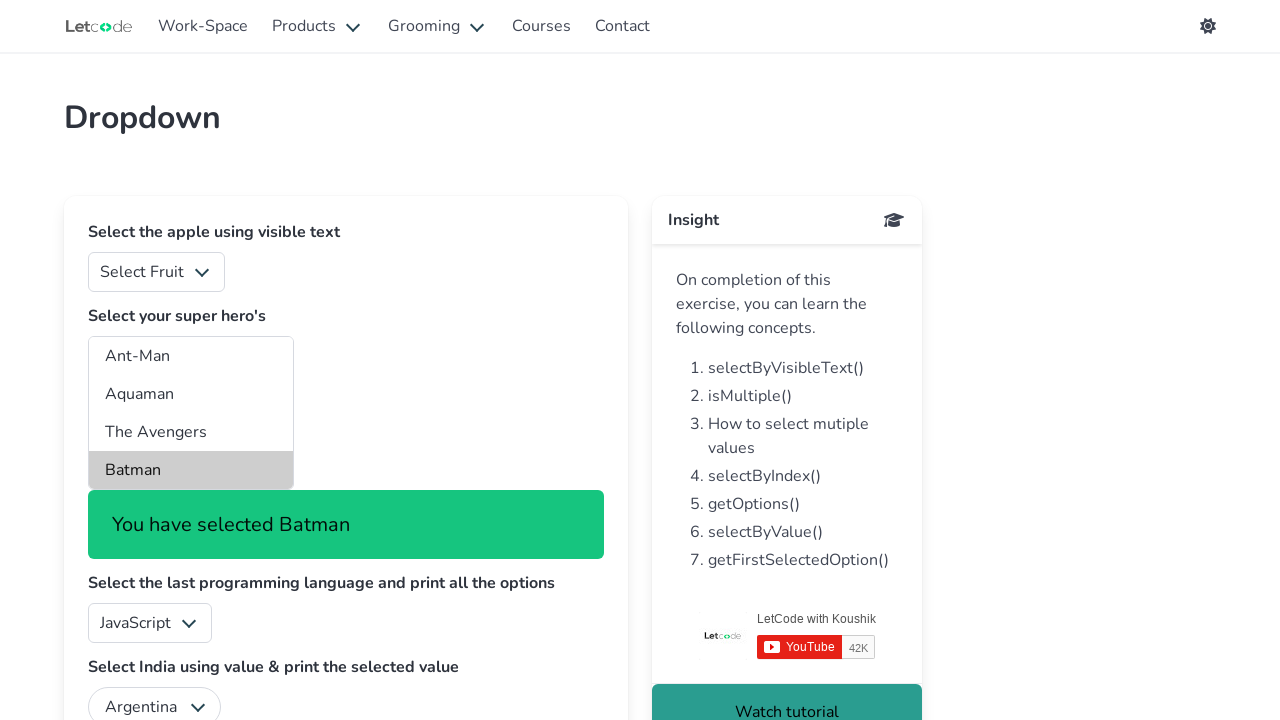

Removed index 3 (Batman) from selected indices list
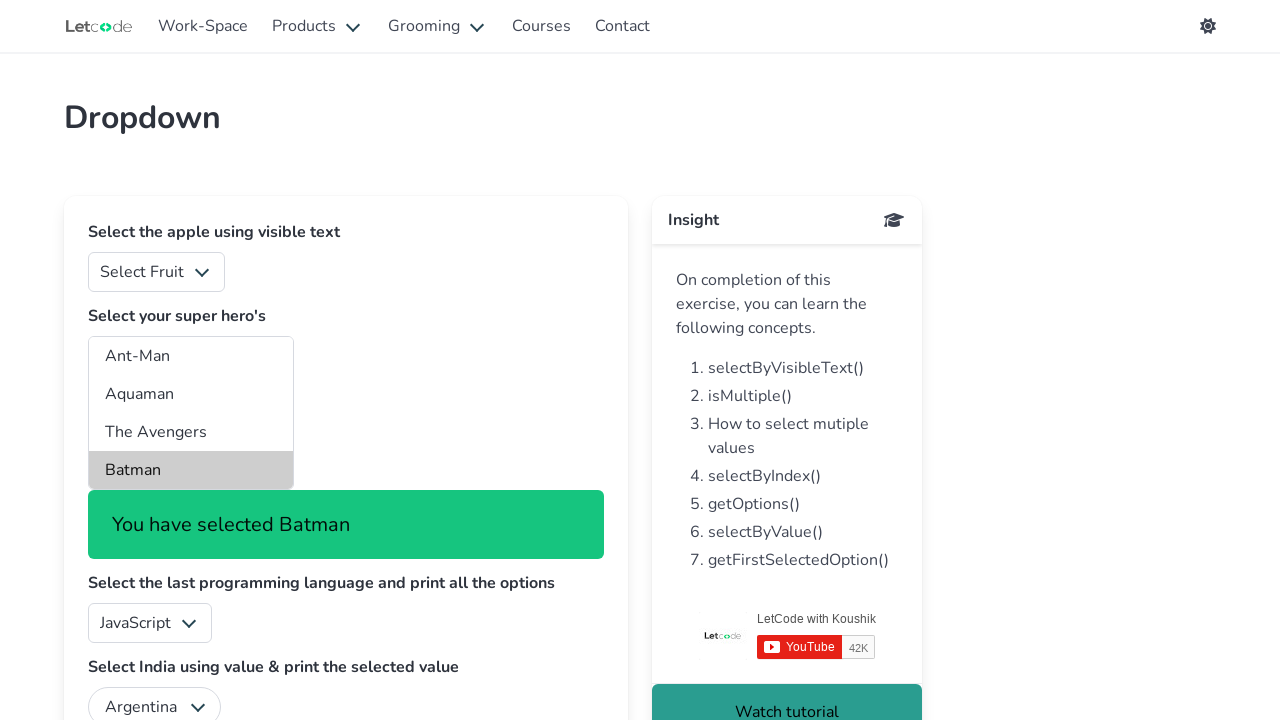

Reselected heroes with updated indices (deselected Batman) on #superheros
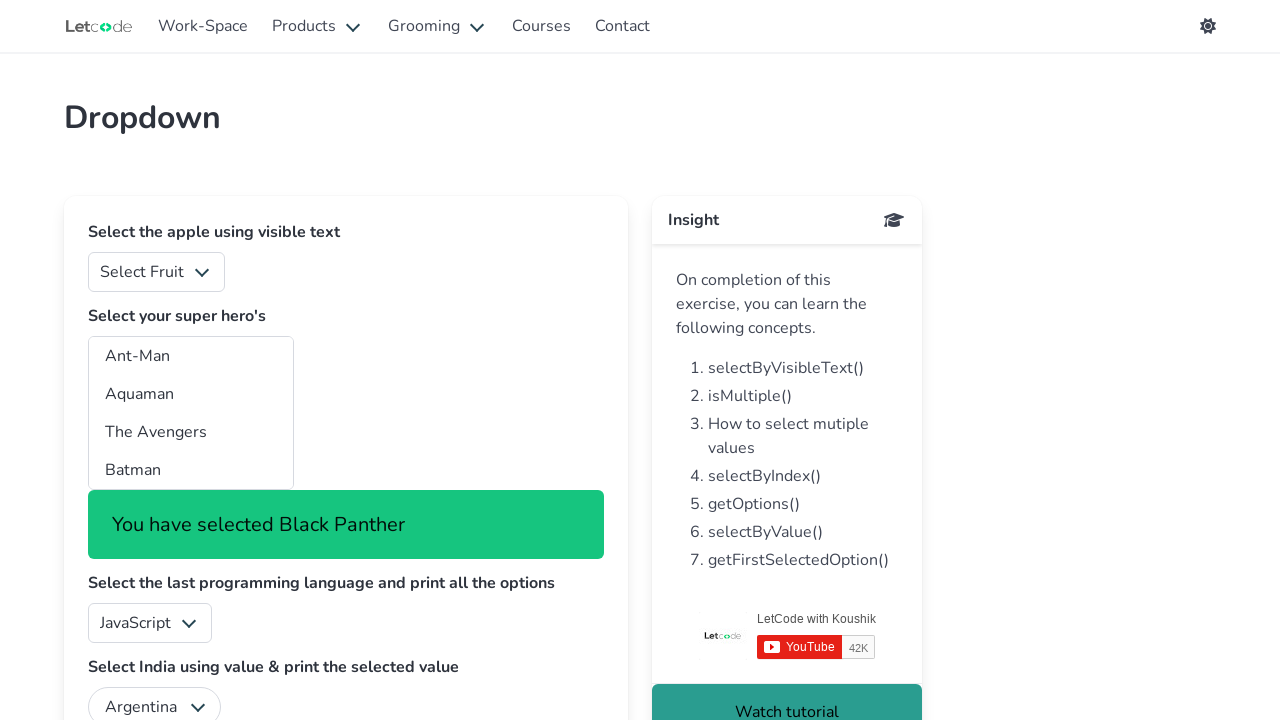

Retrieved all checked options after deselecting Batman
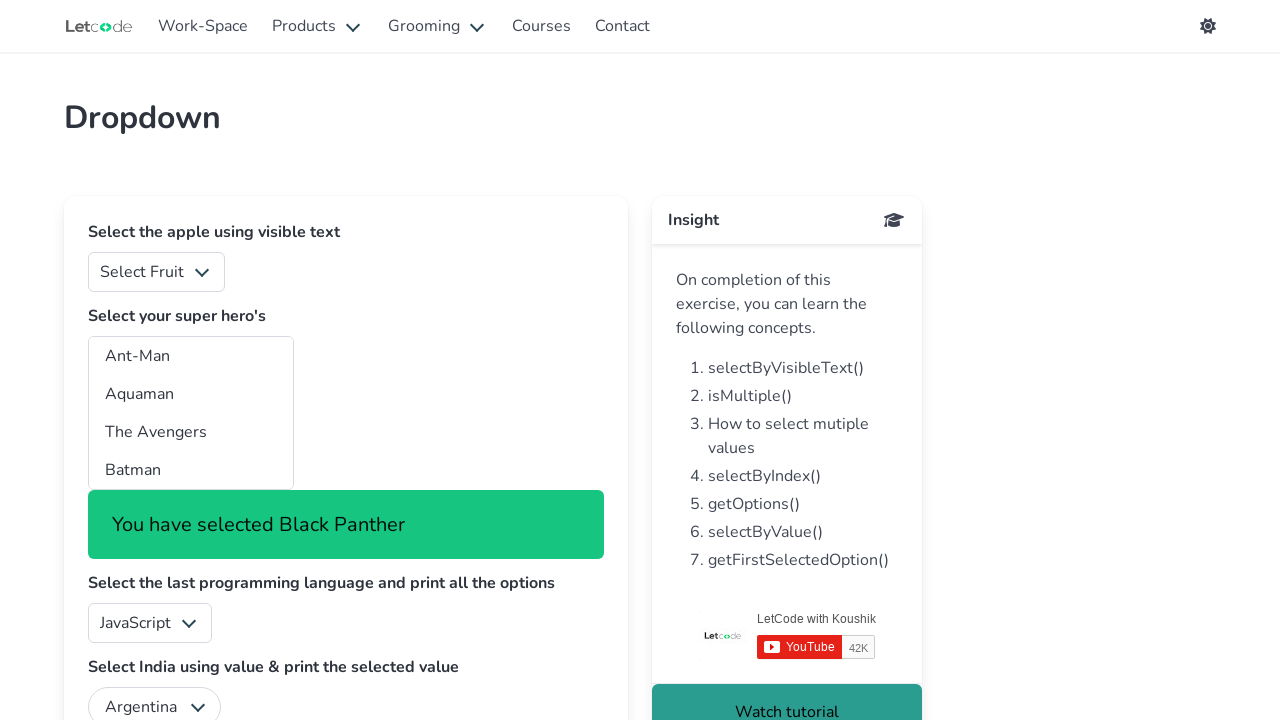

Verified that exactly 2 options remain selected
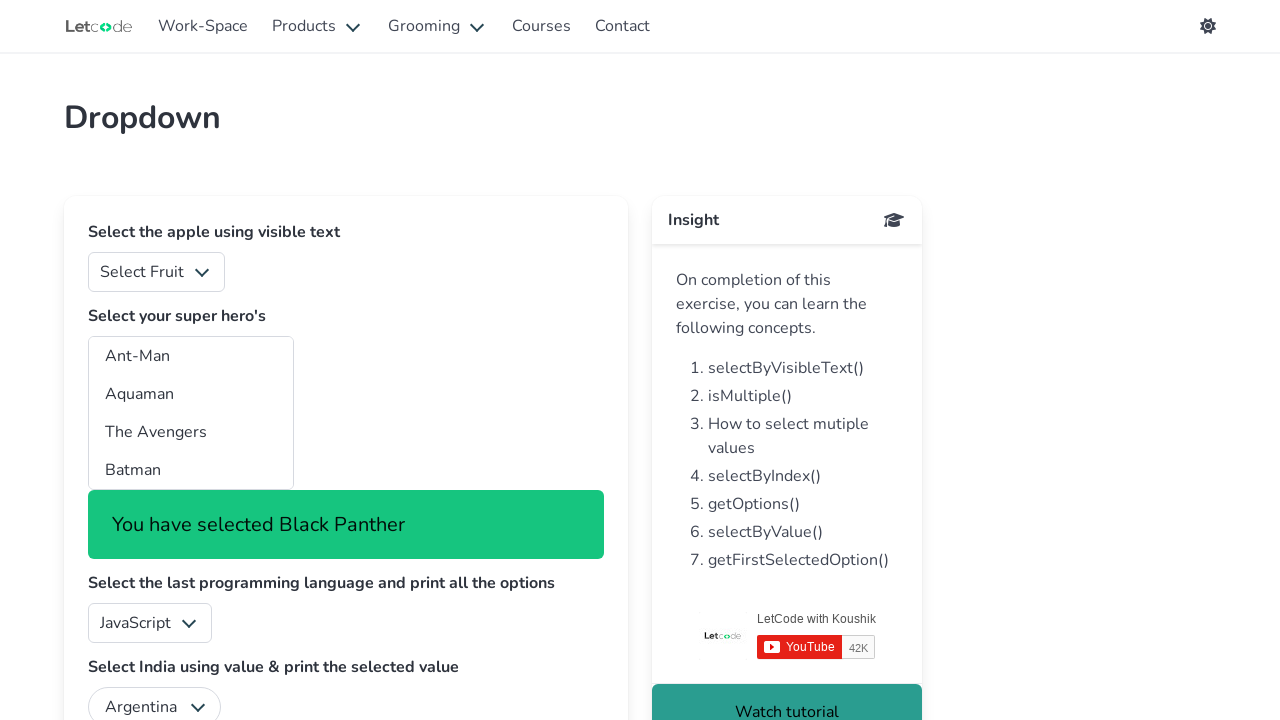

Extracted text content from remaining selected options
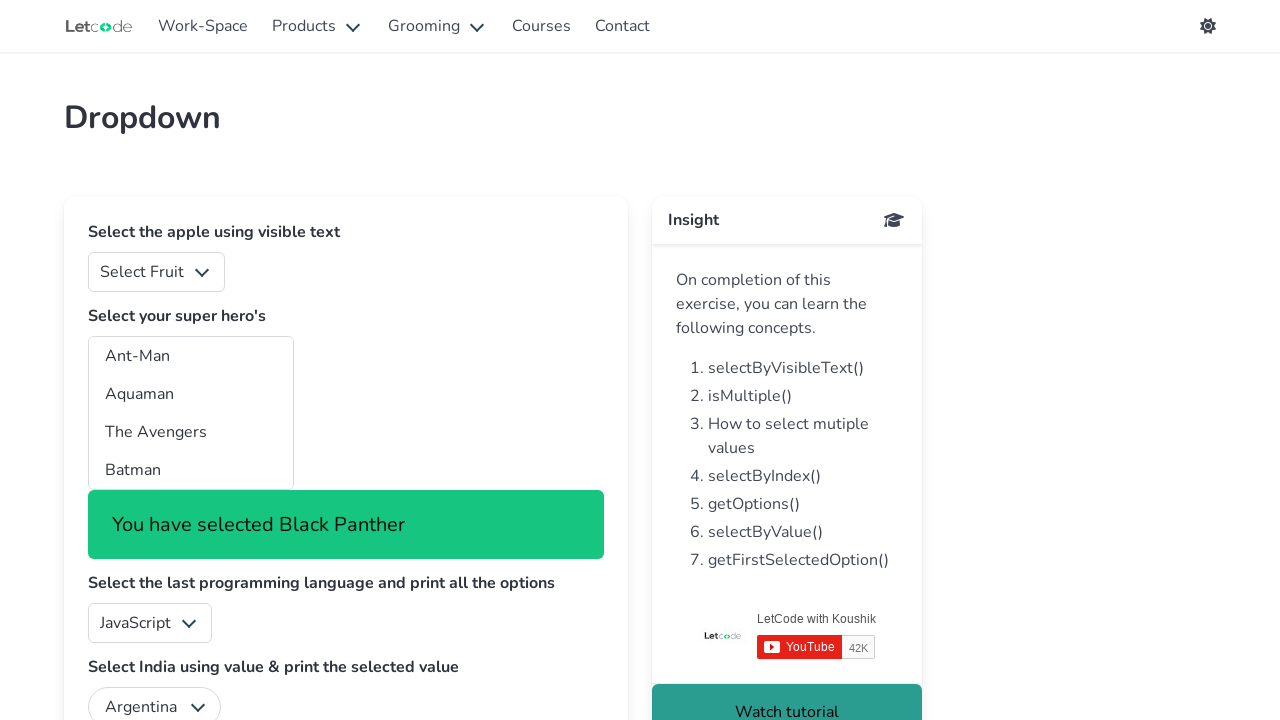

Verified remaining selected heroes are Black Panther and Captain Marvel
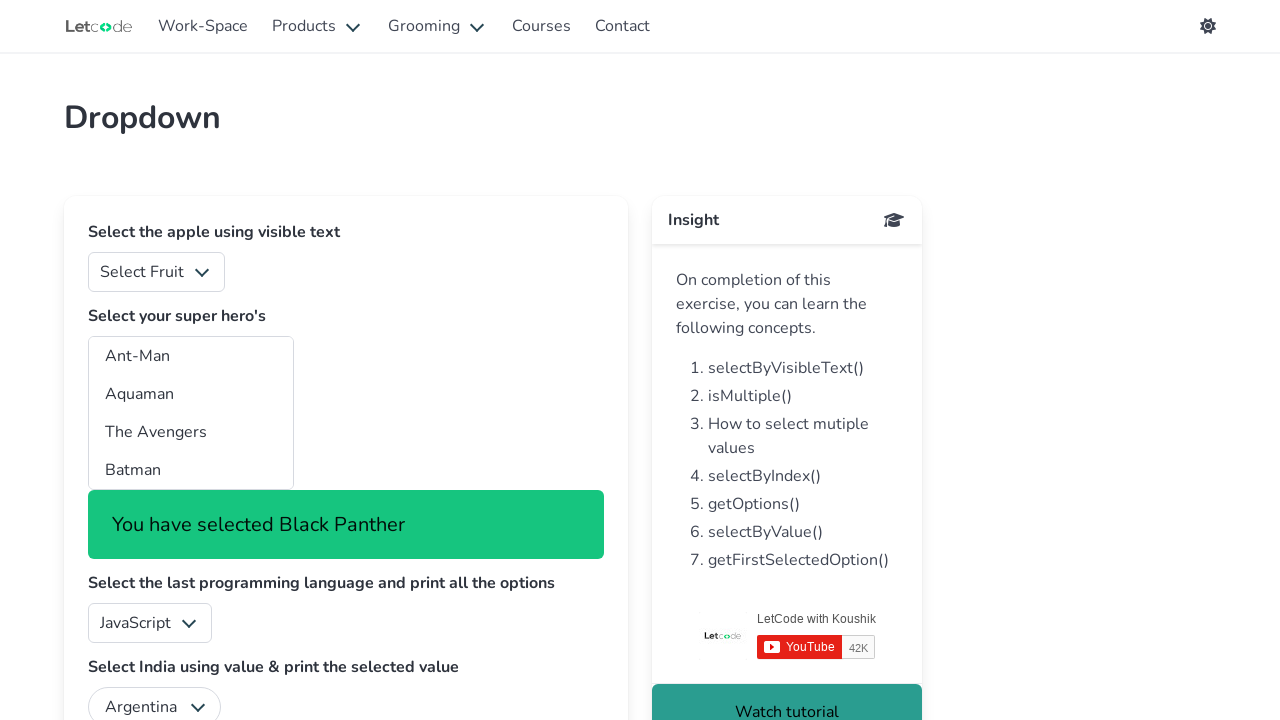

Deselected all heroes by passing empty list on #superheros
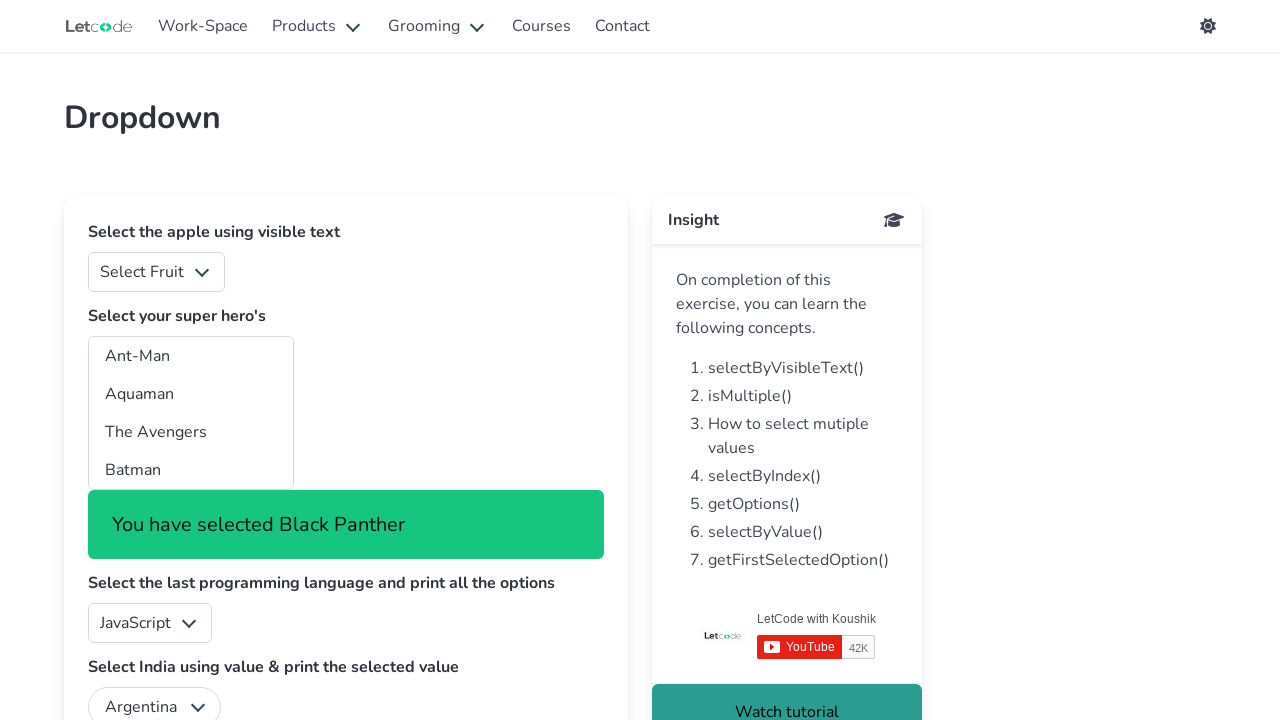

Retrieved all checked options after deselecting all
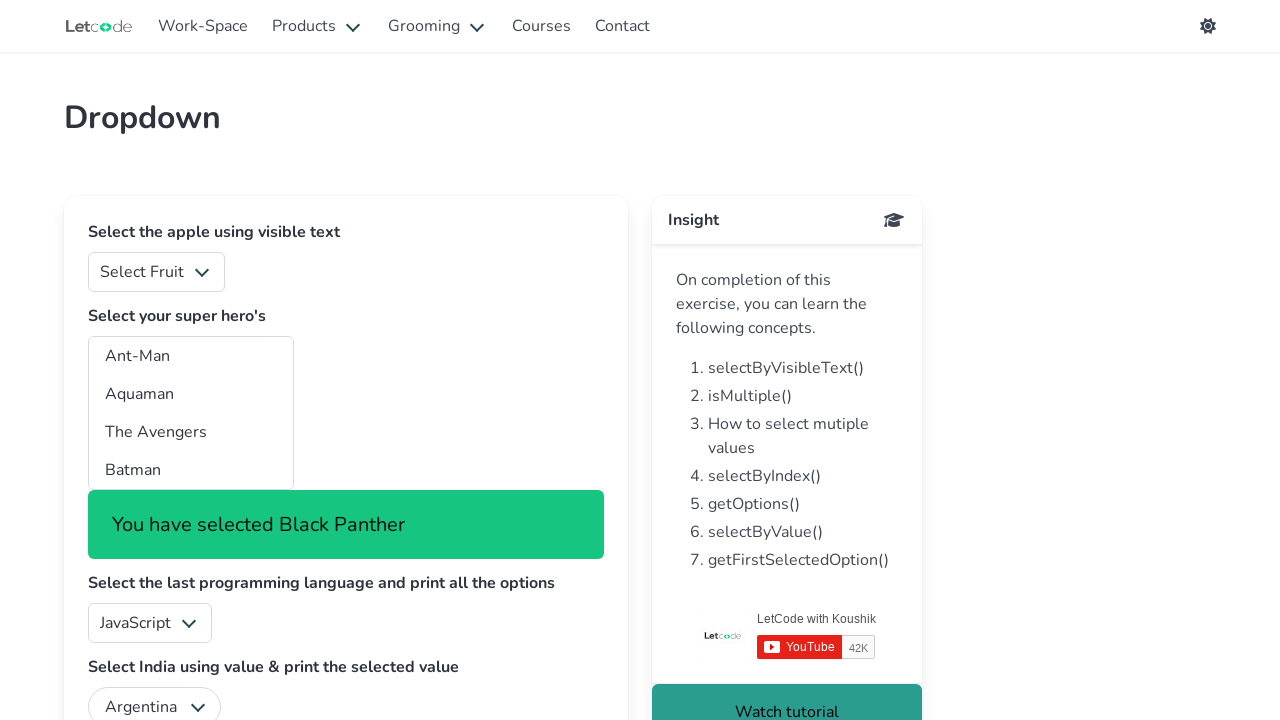

Verified that no options are selected
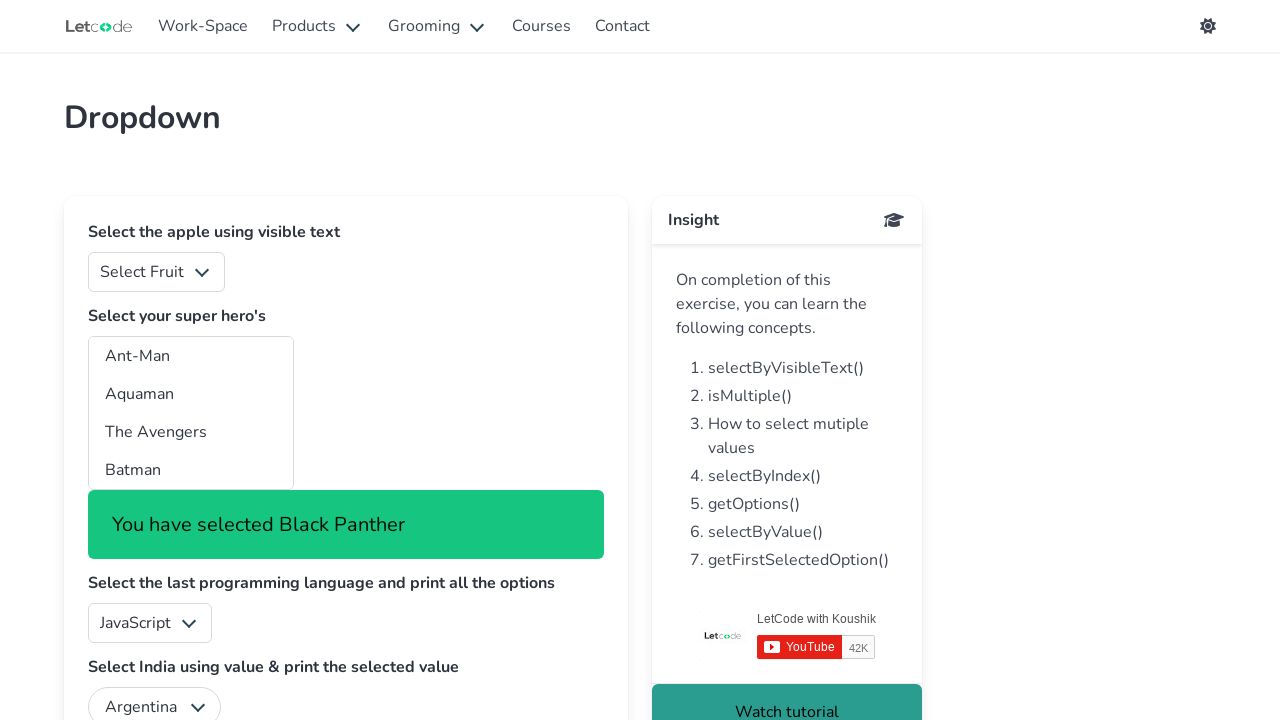

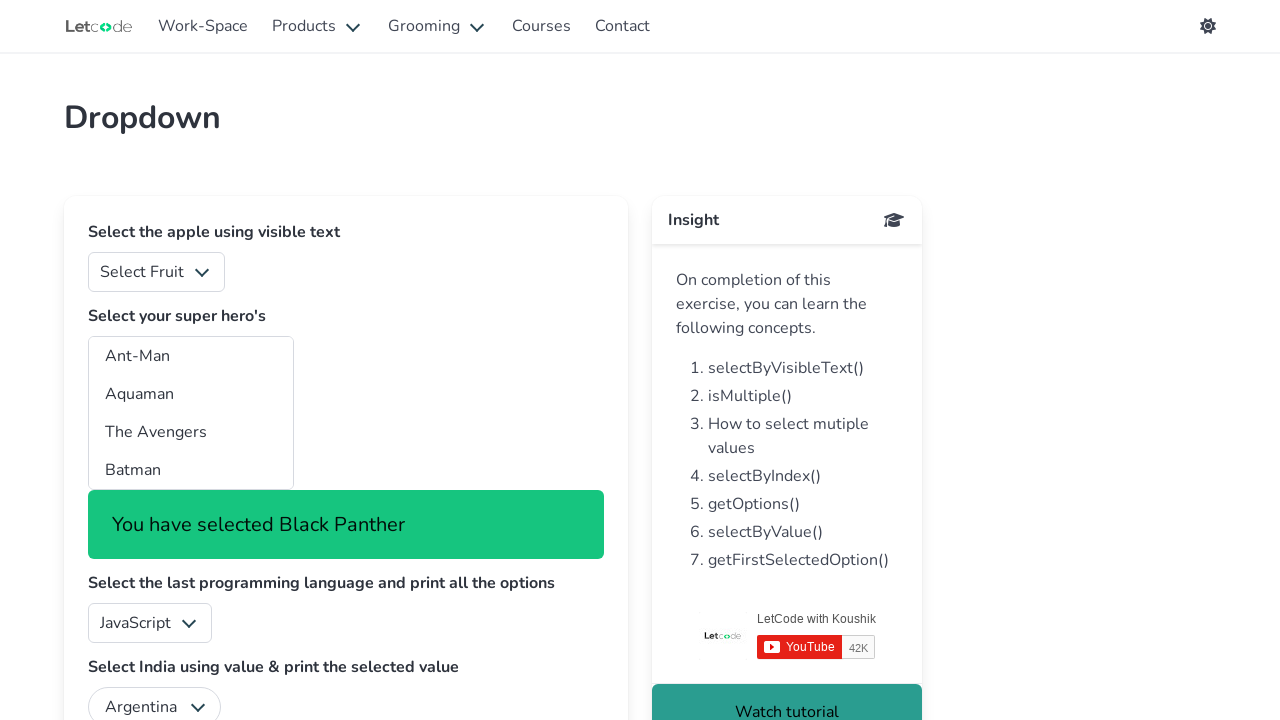